Tests handling of NoSuchElementException by attempting to find a non-existent element with id 'my-text-id' and send keys to it

Starting URL: https://bonigarcia.dev/selenium-webdriver-java/web-form.html

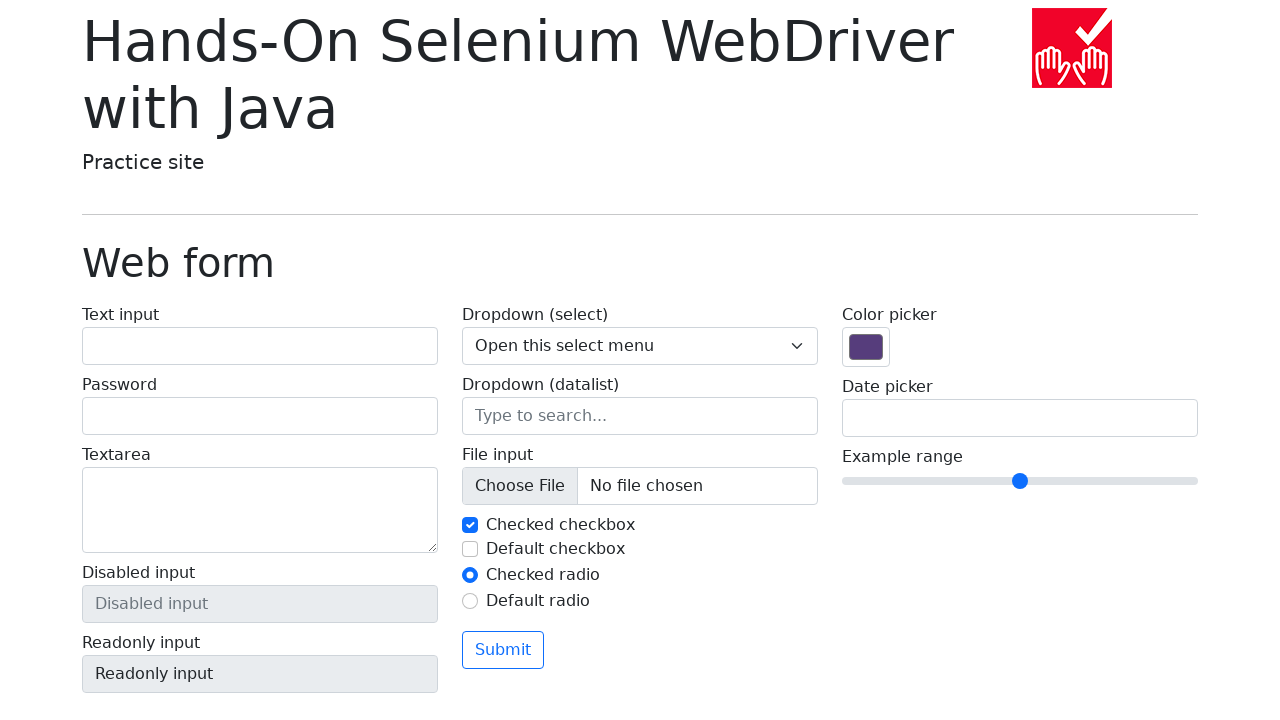

Attempted to fill non-existent element with id 'my-text-id' on #my-text-id
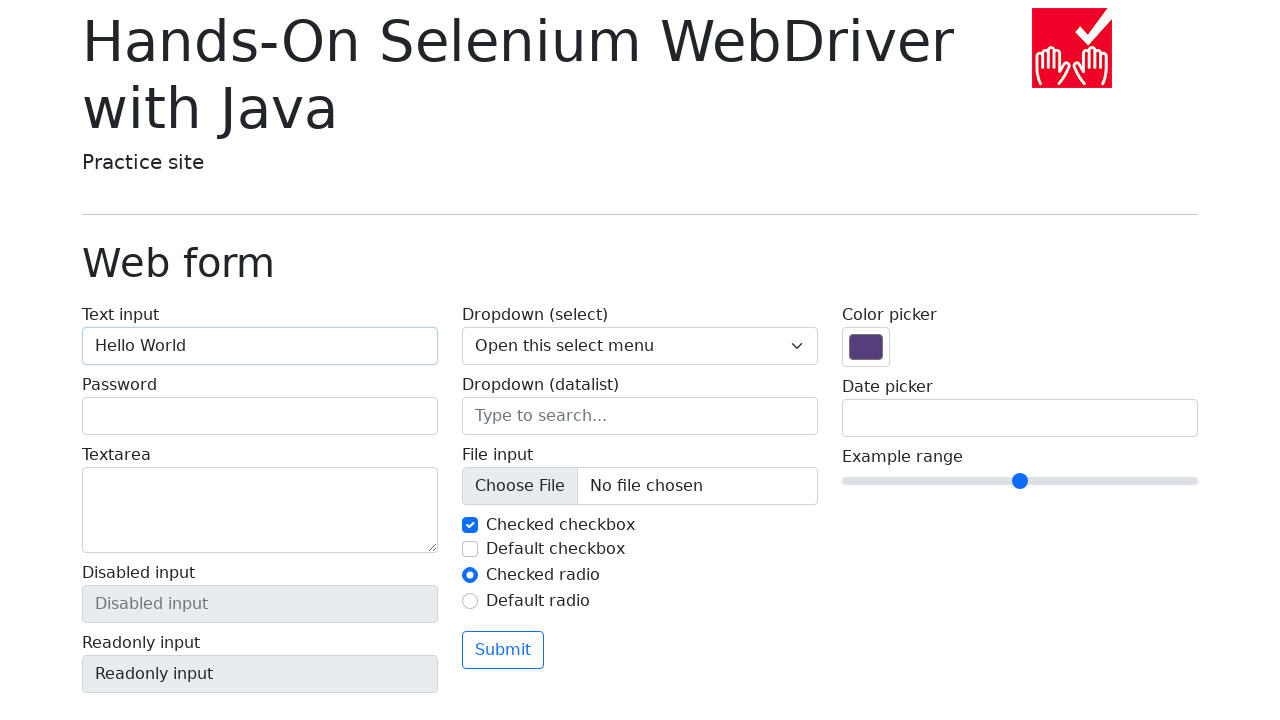

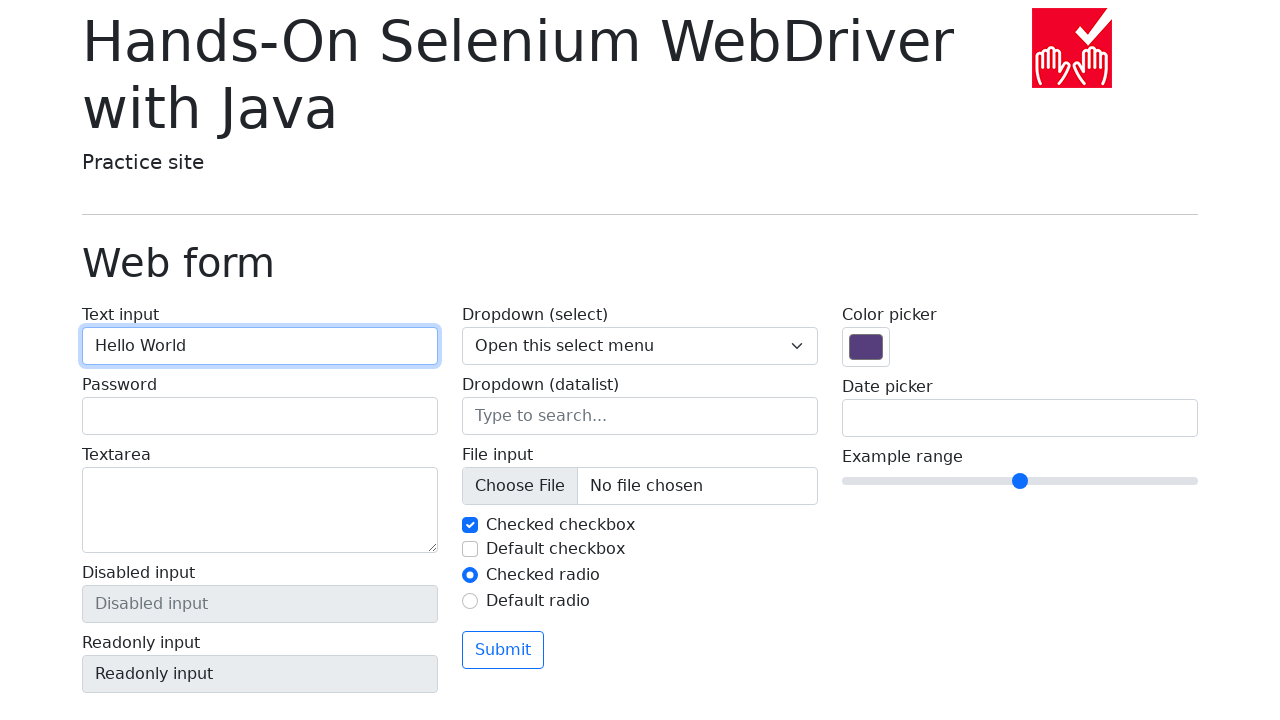